Tests the visibility of a dynamically appearing button on the DemoQA dynamic properties page by waiting for it to become visible and clicking it

Starting URL: https://demoqa.com/dynamic-properties

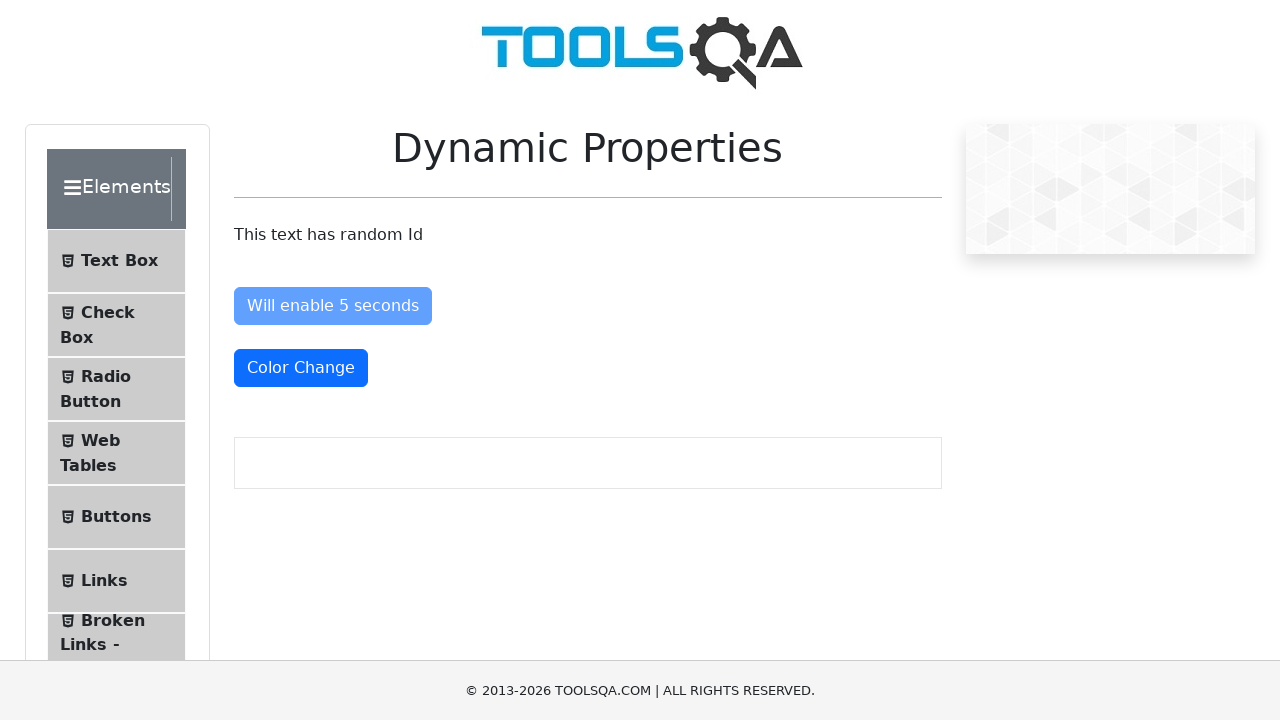

Waited for dynamically appearing button to become visible (timeout: 10 seconds)
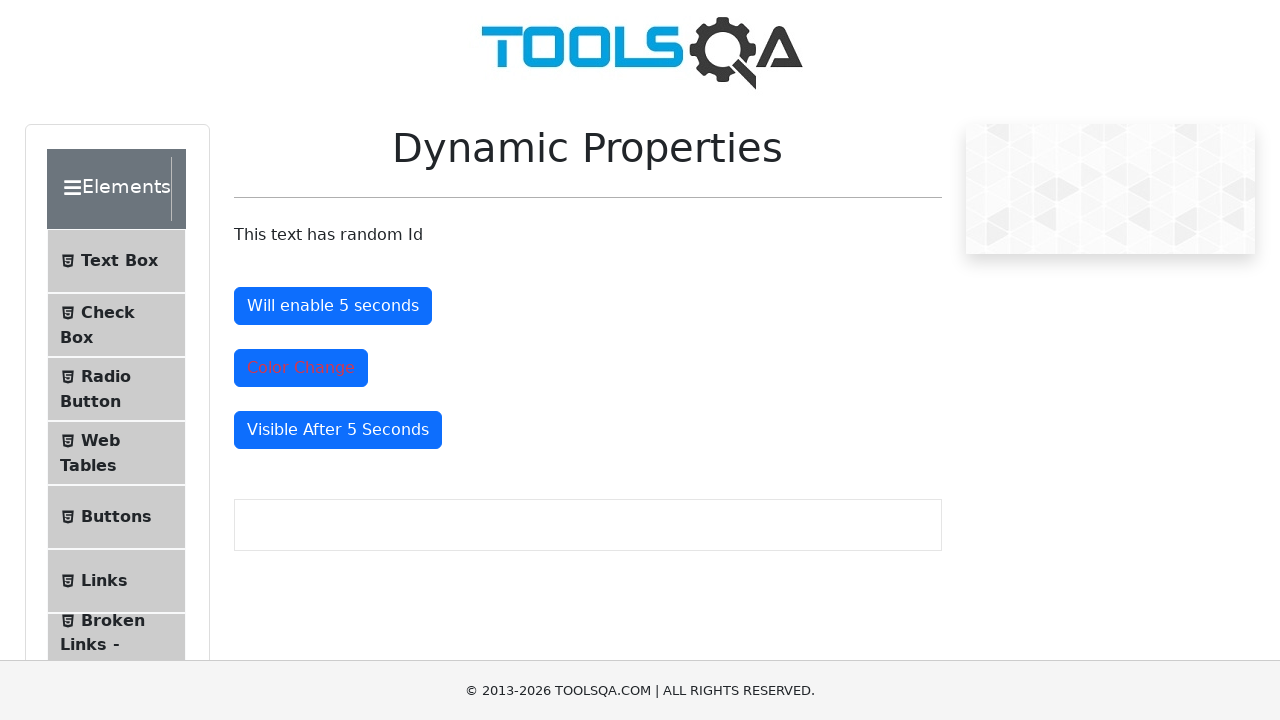

Clicked the visible button at (338, 430) on #visibleAfter
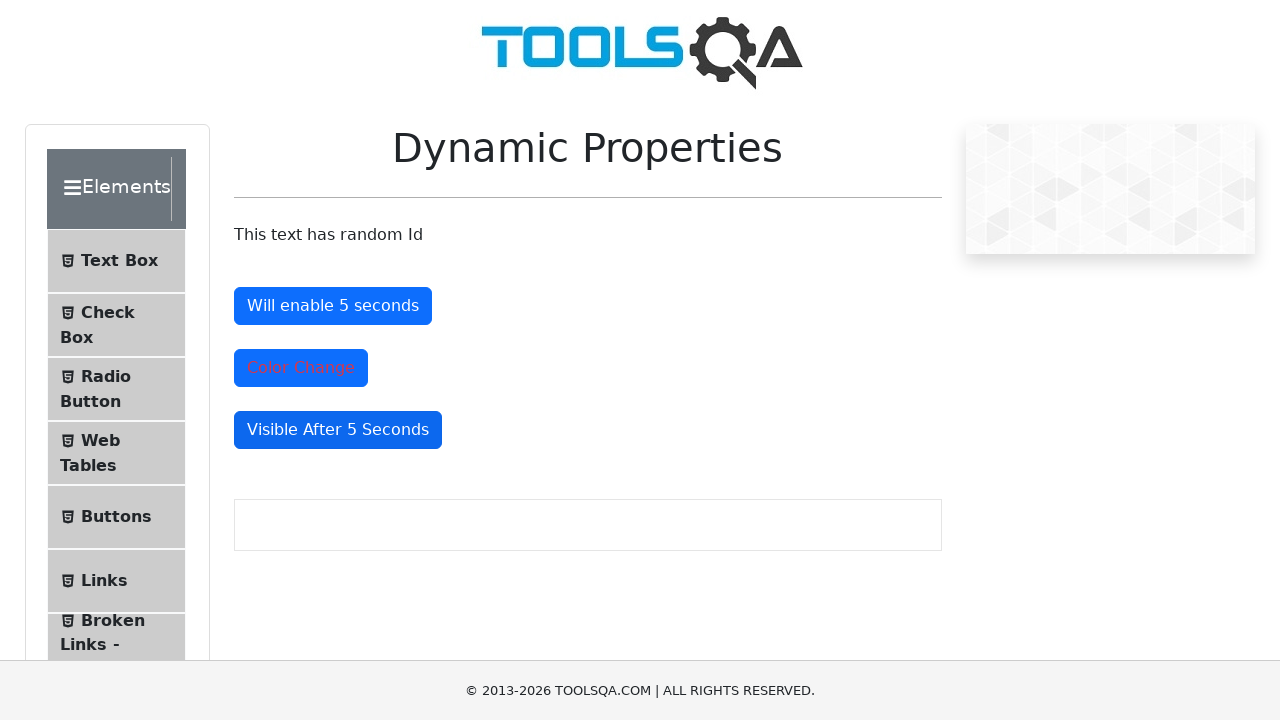

Verified that the button is displayed
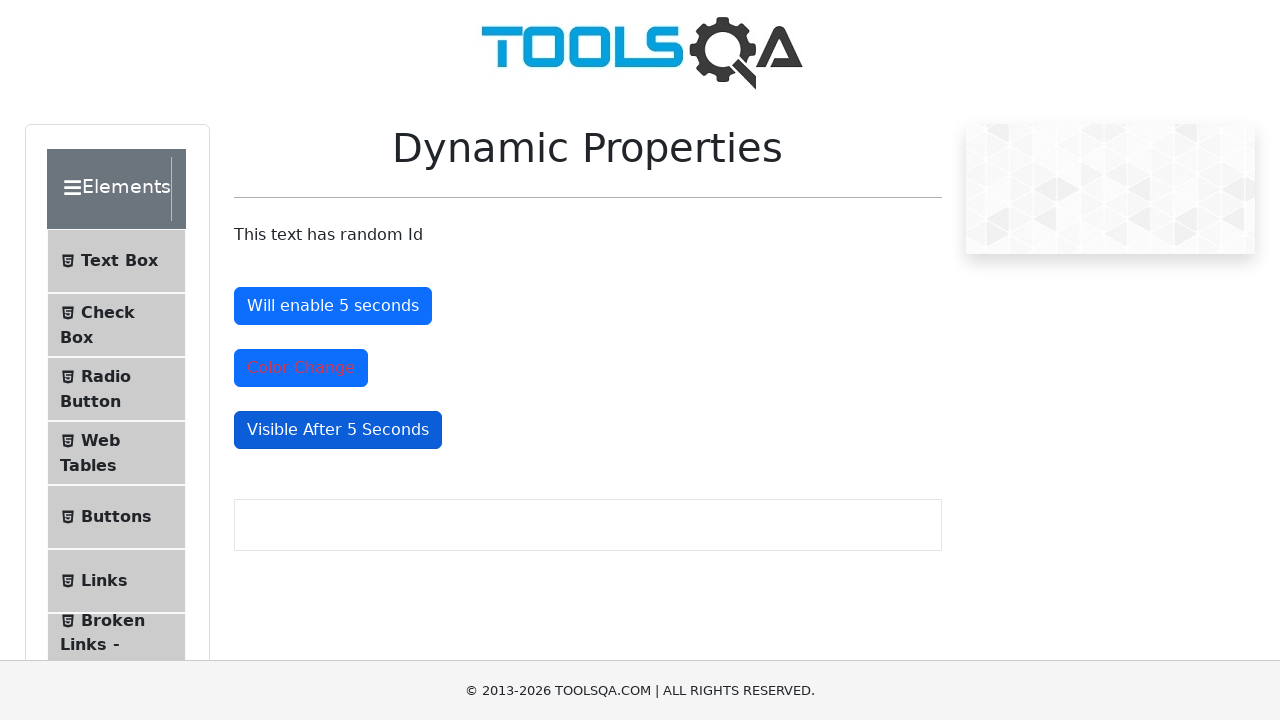

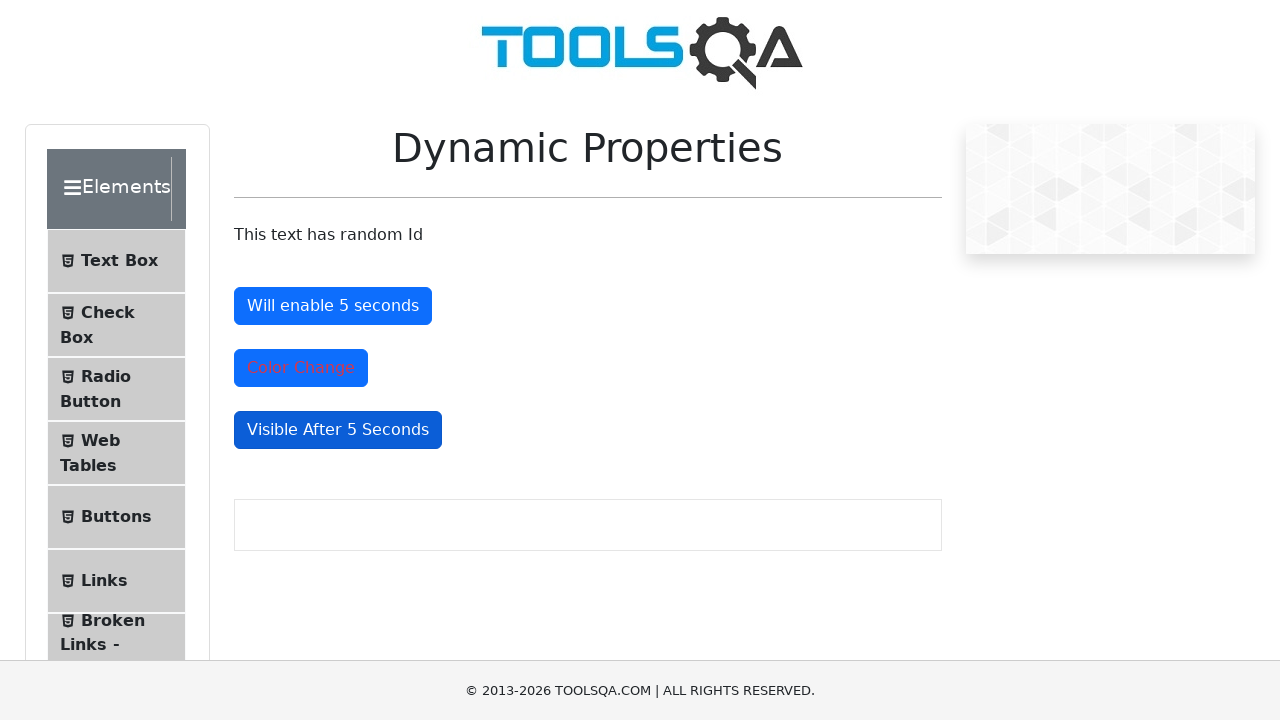